Verifies that the callback-block element is visible on the page after switching language settings

Starting URL: https://cleverbots.ru/

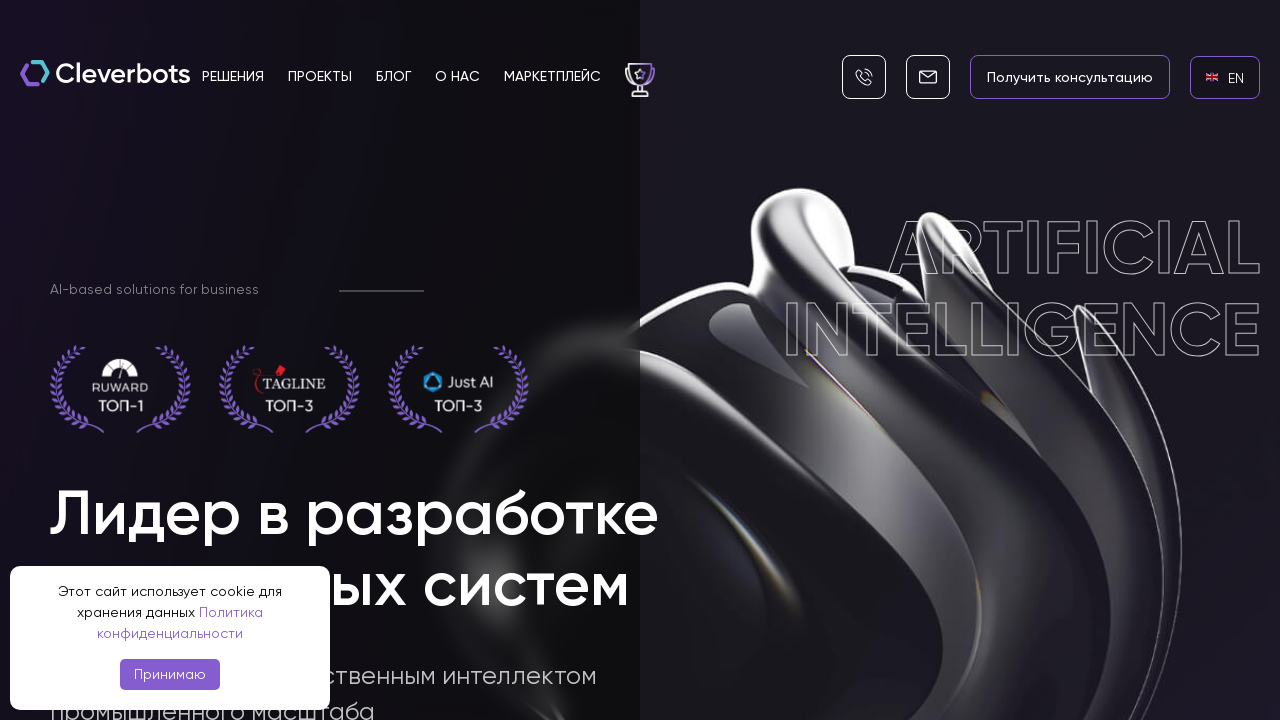

Clicked EN language link at (1225, 77) on internal:role=link[name="en EN"i]
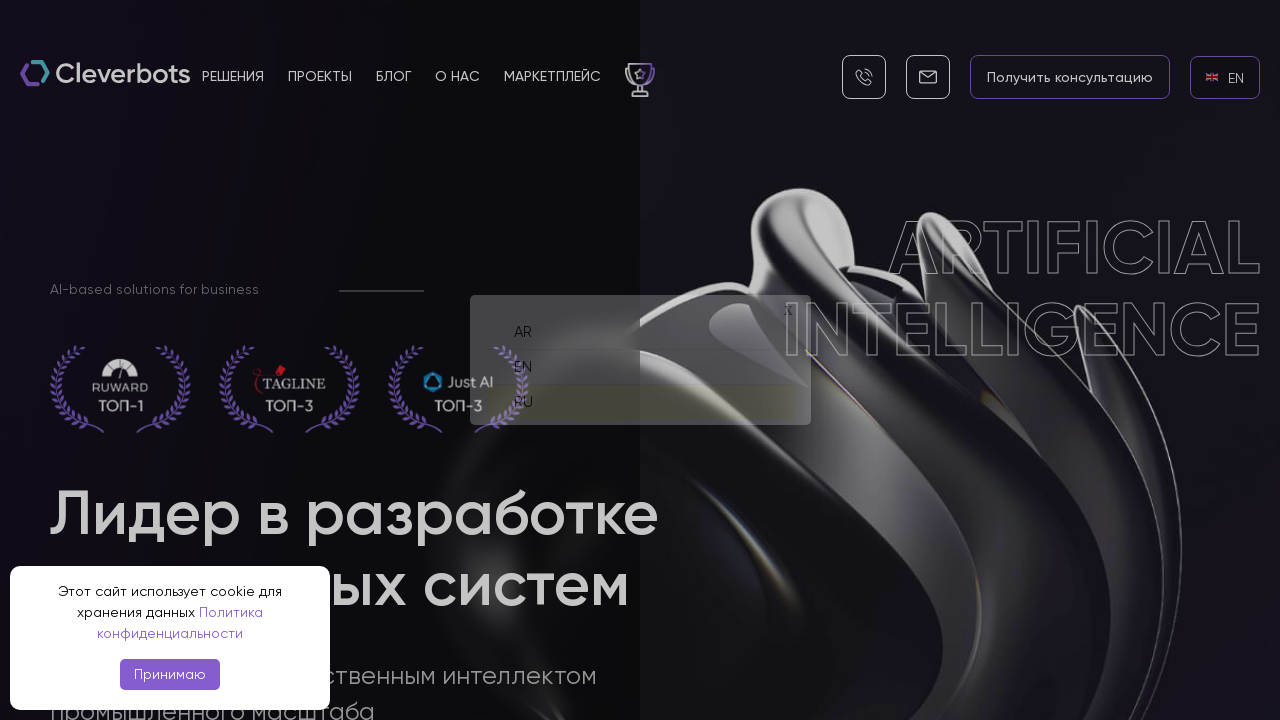

Clicked RU language link to switch back to Russian at (640, 394) on internal:role=link[name="ru RU"i]
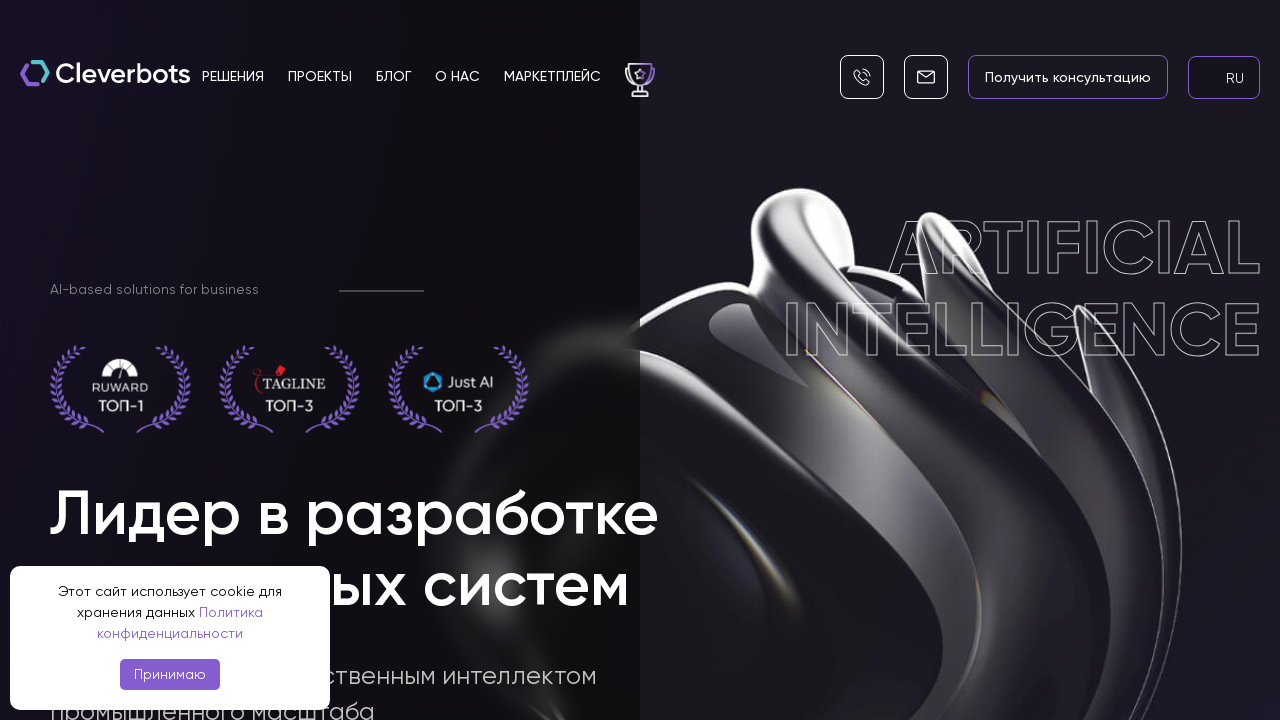

Callback-block element is visible on the page after language switch
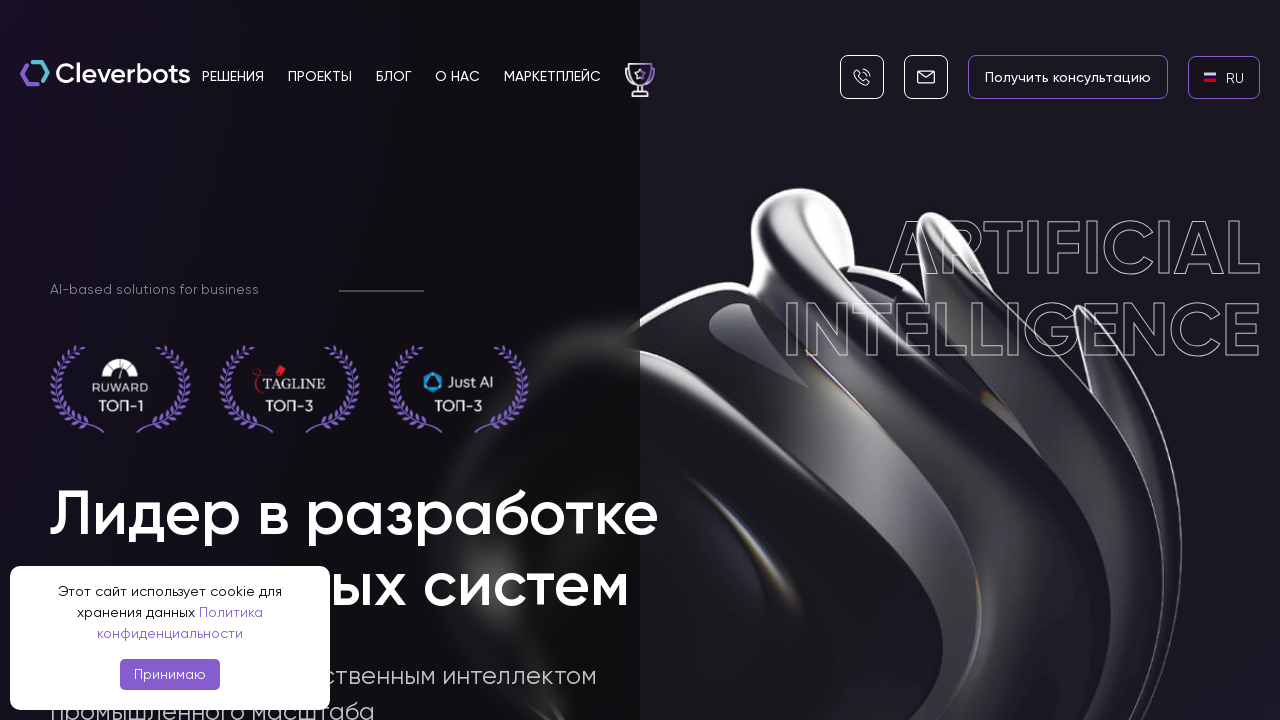

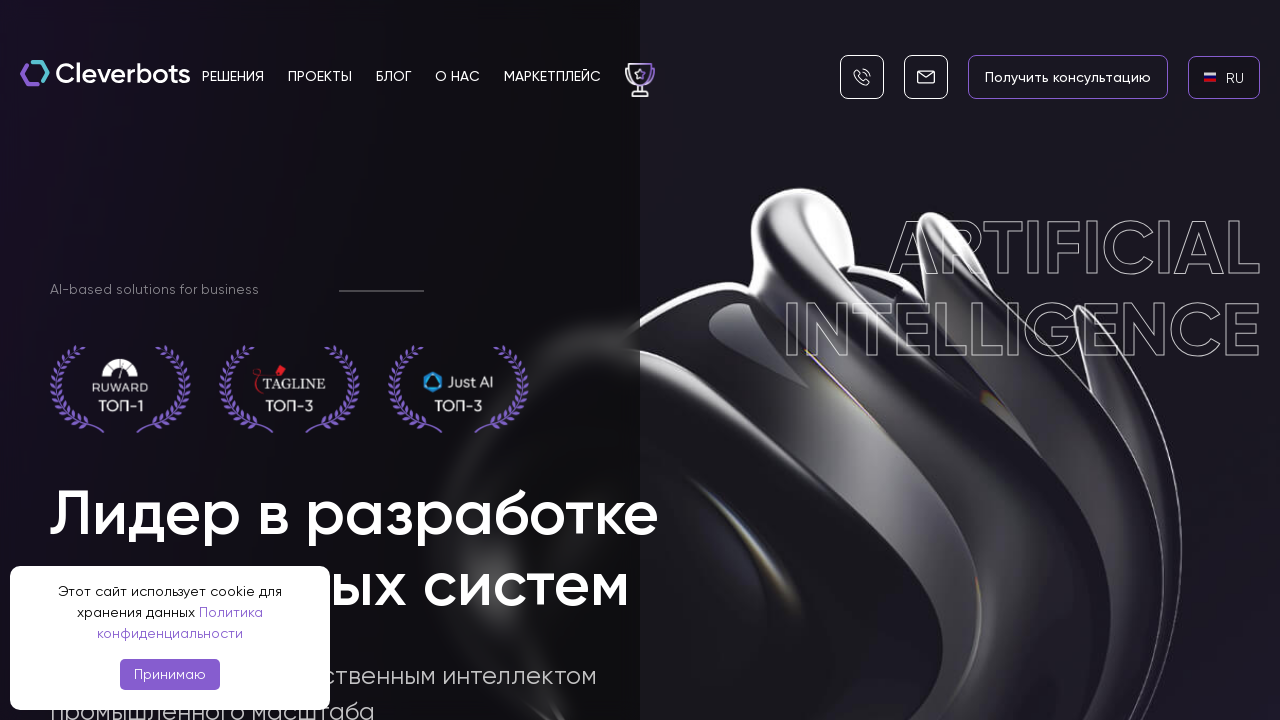